Tests a web form by filling a text input field with "Selenium" and clicking the submit button, then verifies the success message is displayed.

Starting URL: https://www.selenium.dev/selenium/web/web-form.html

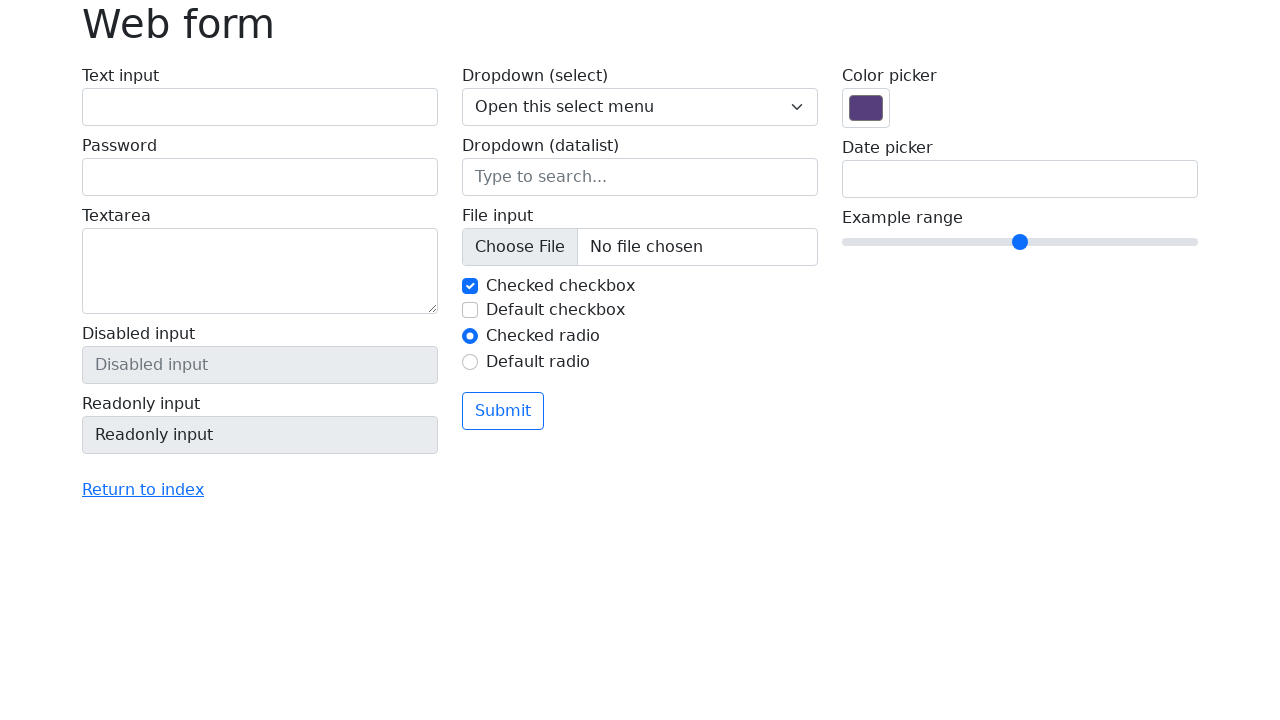

Filled text input field with 'Selenium' on input[name='my-text']
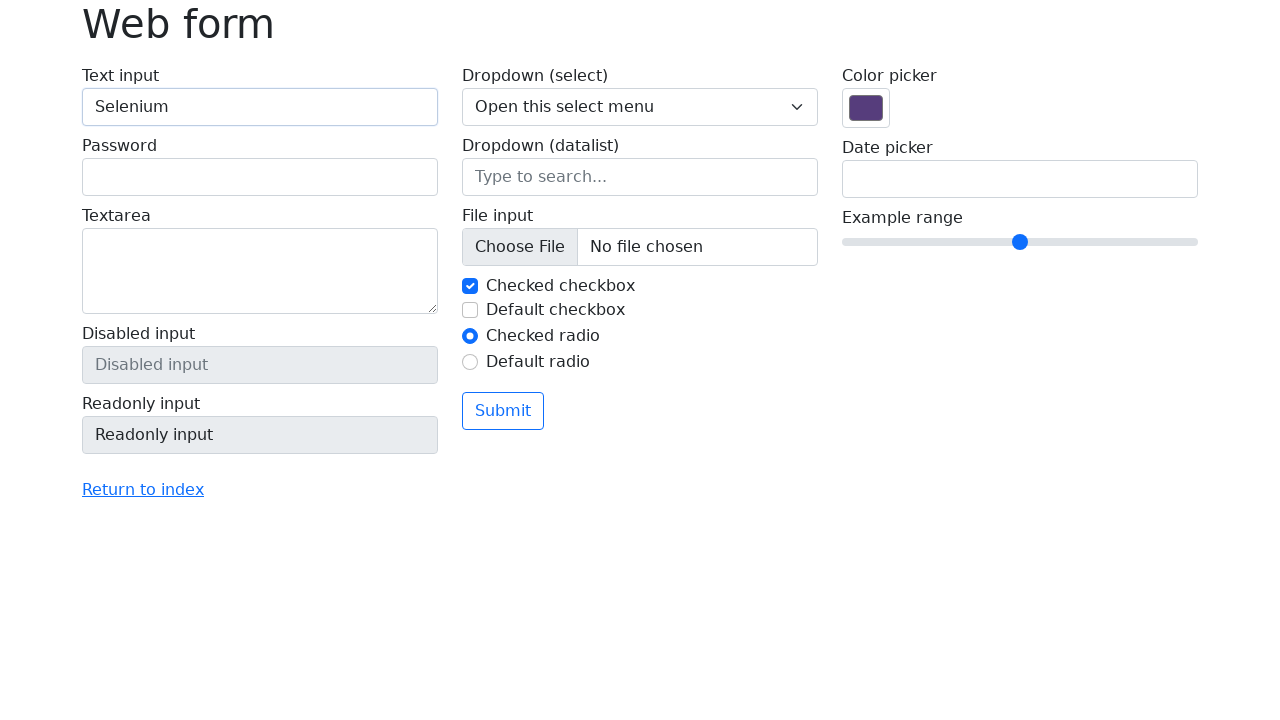

Clicked the submit button at (503, 411) on button
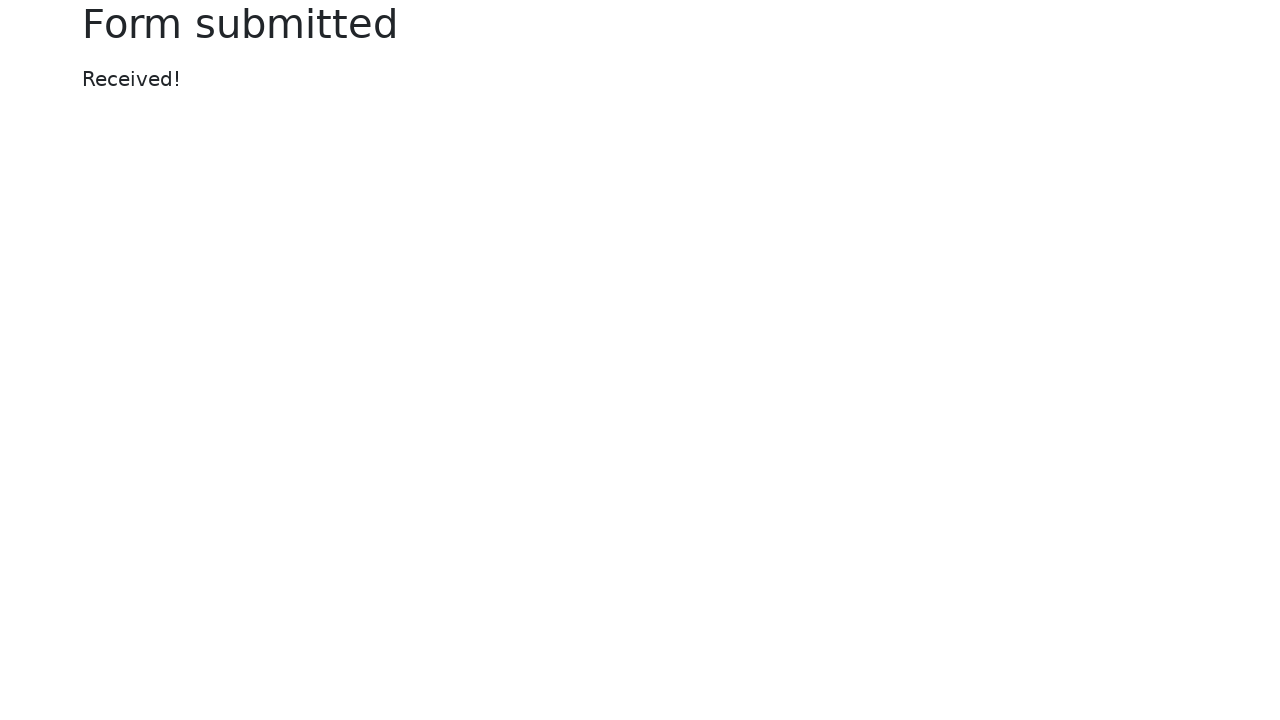

Success message appeared
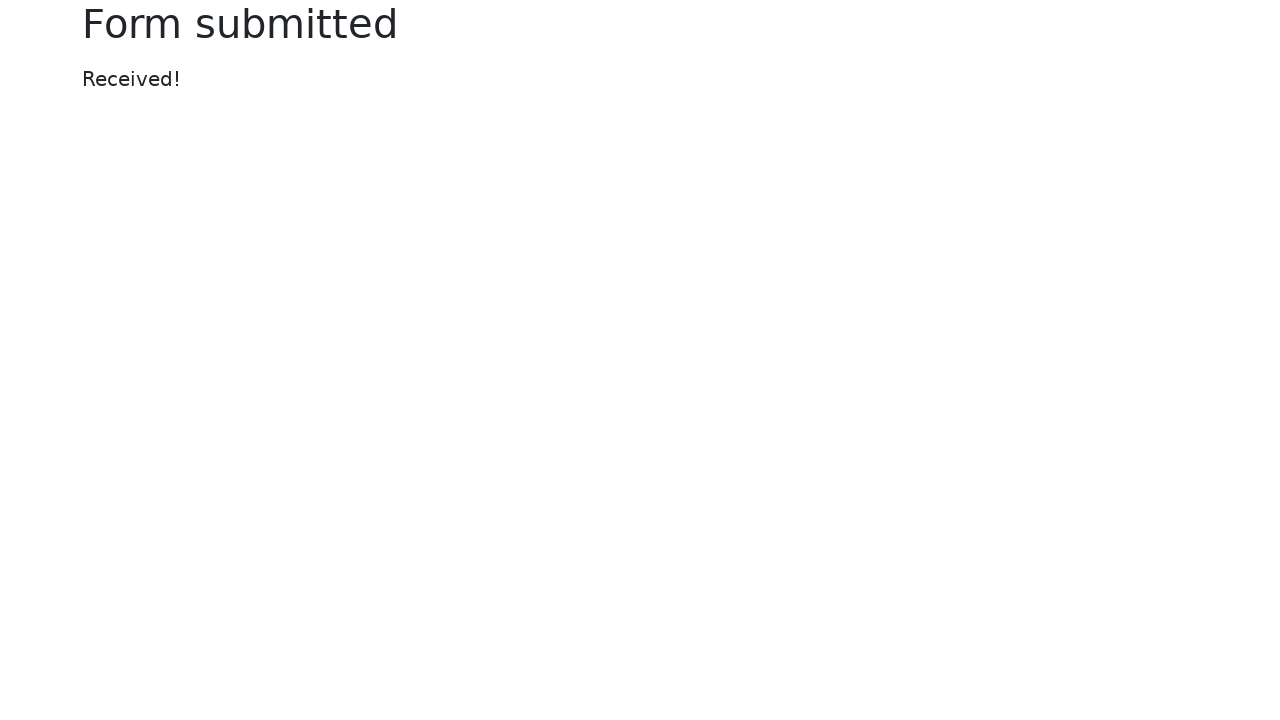

Located success message element
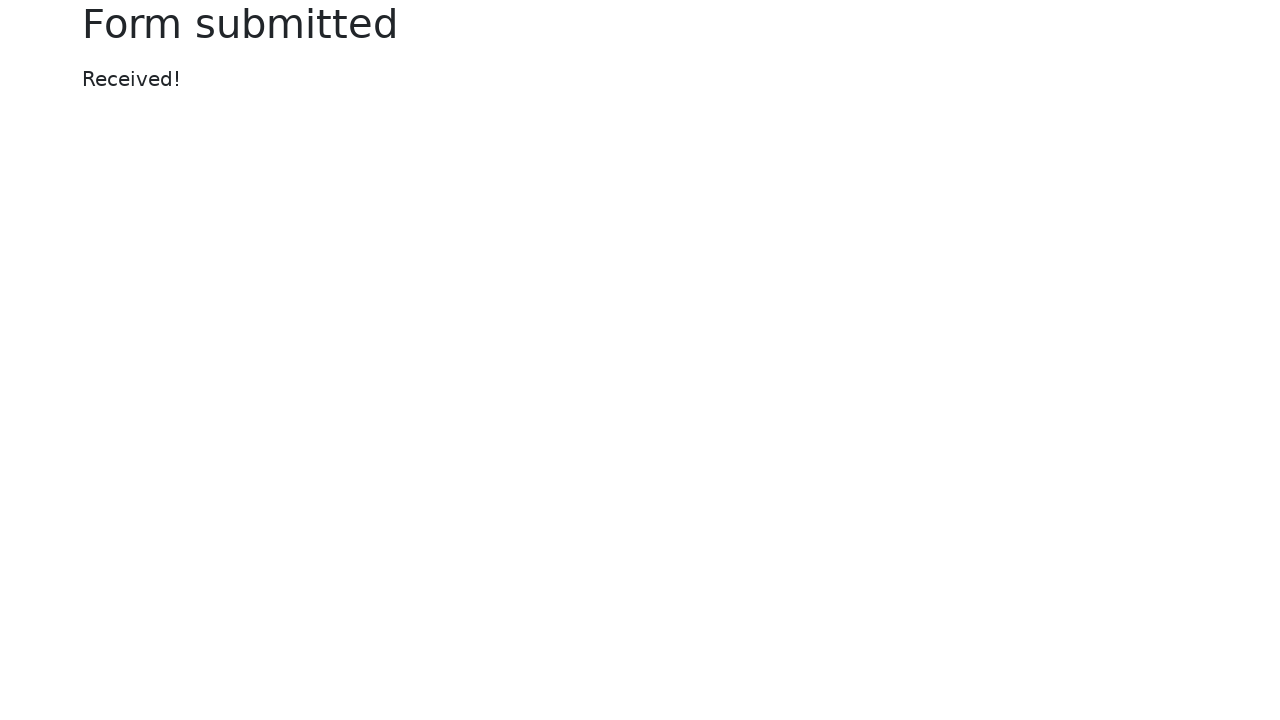

Verified success message displays 'Received!'
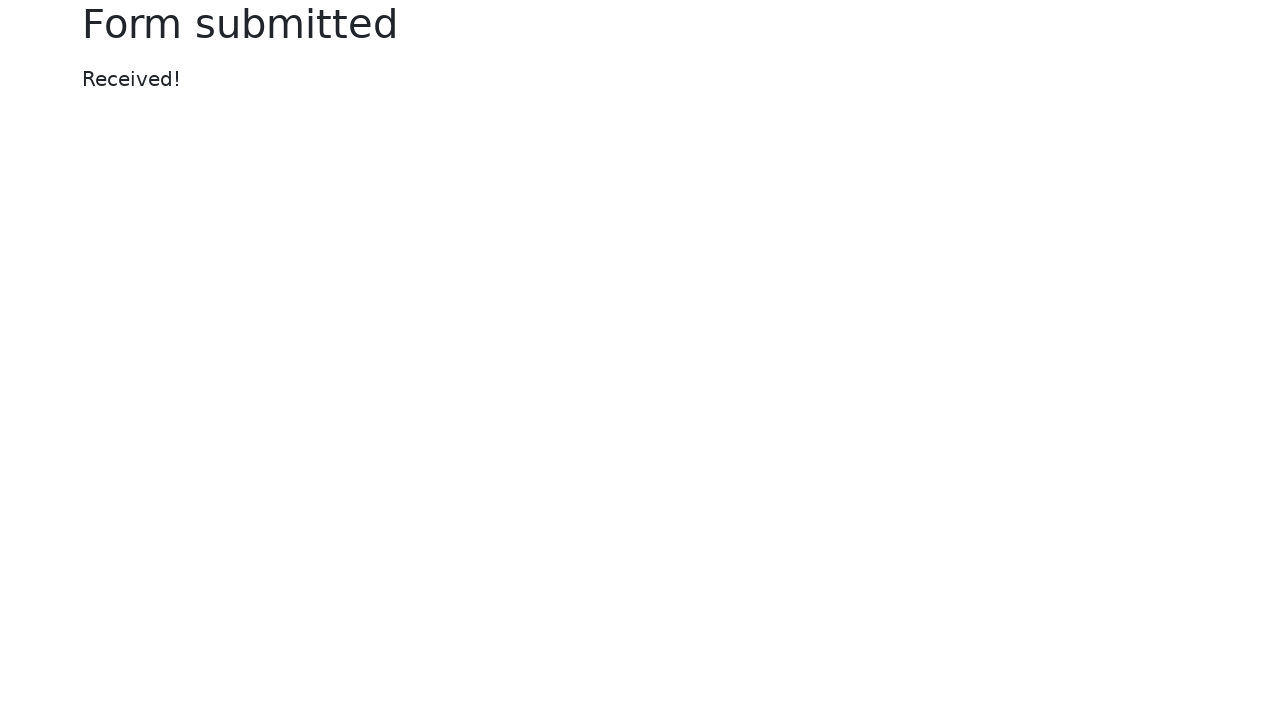

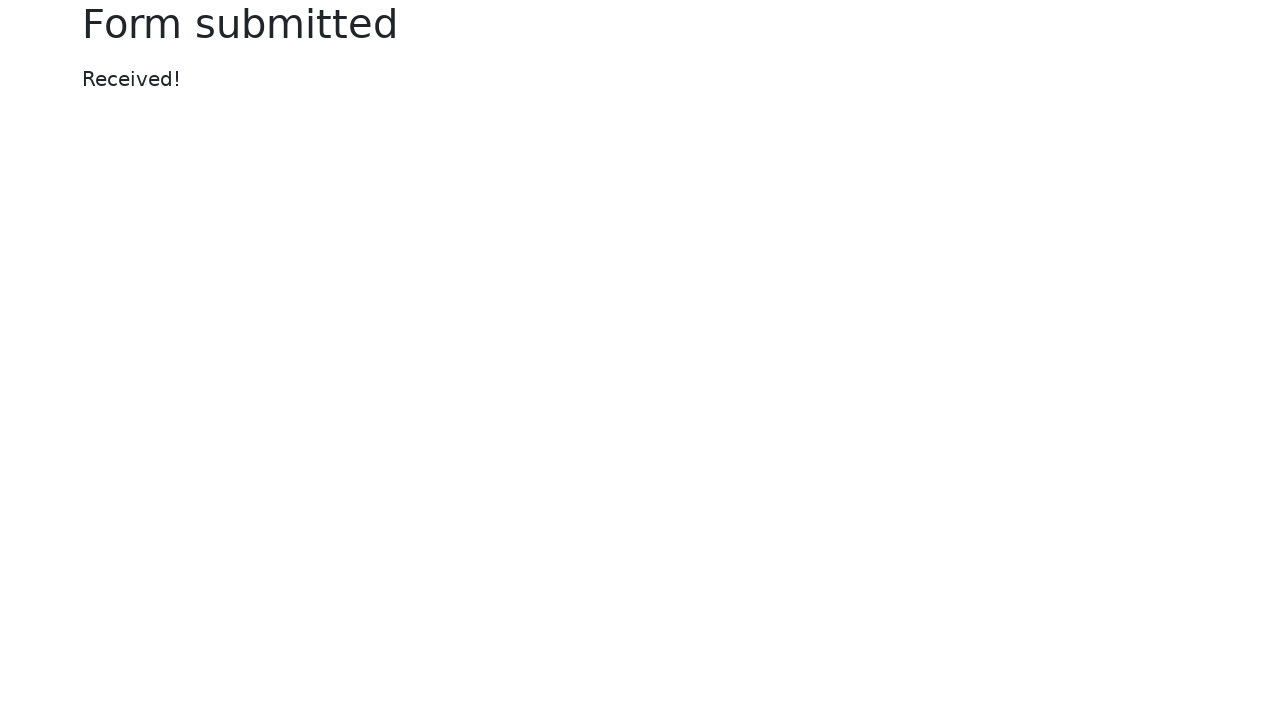